Navigates to conext.click website and waits for the page content to load, verifying the page loads successfully.

Starting URL: https://conext.click

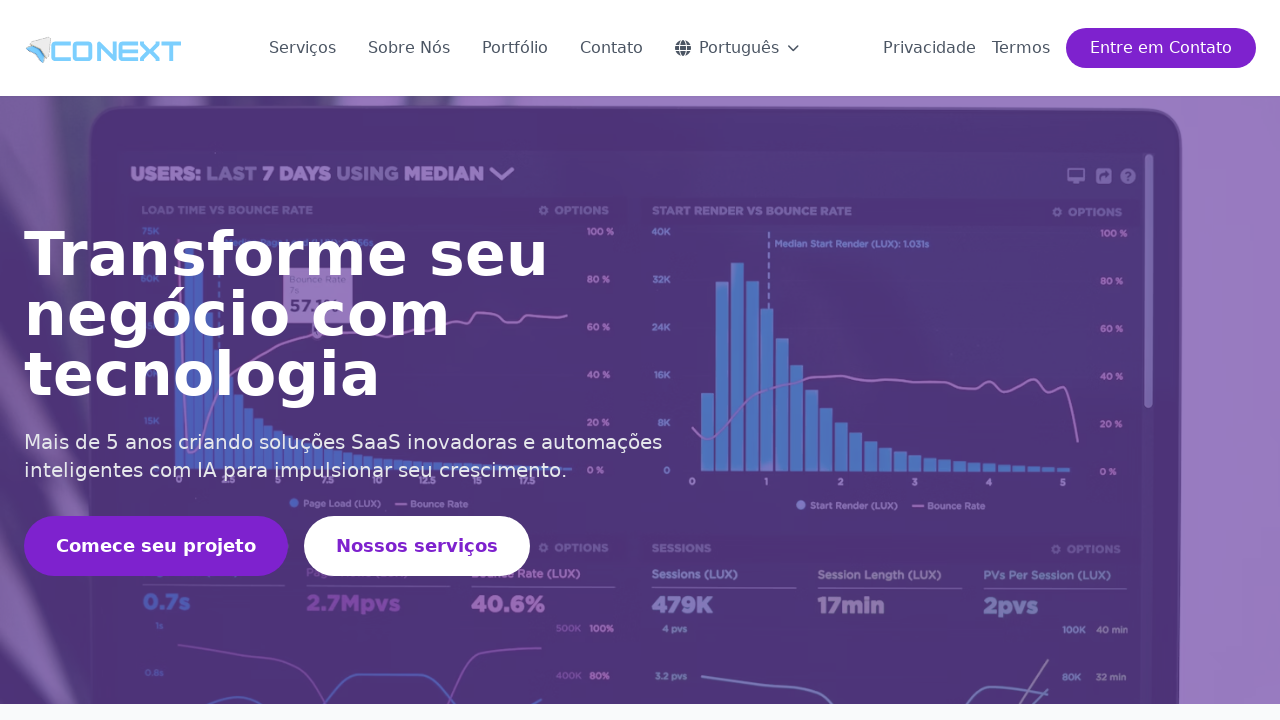

Navigated to https://conext.click
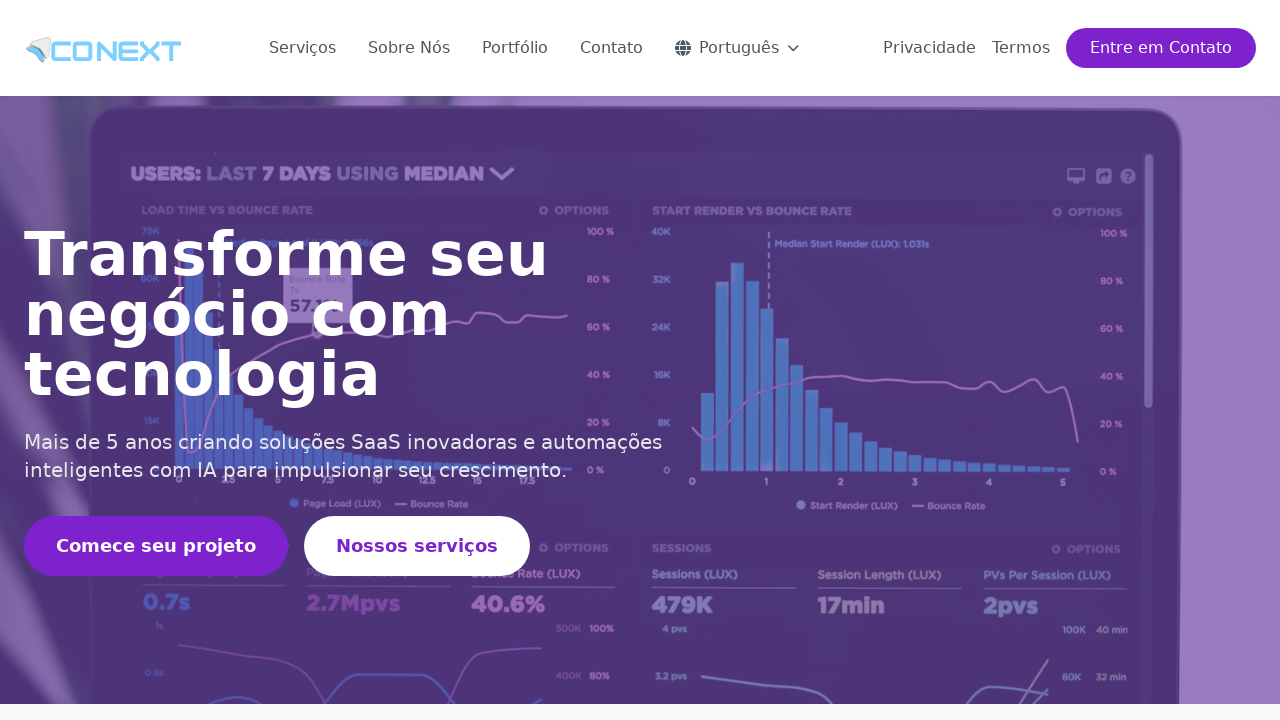

Page DOM content loaded
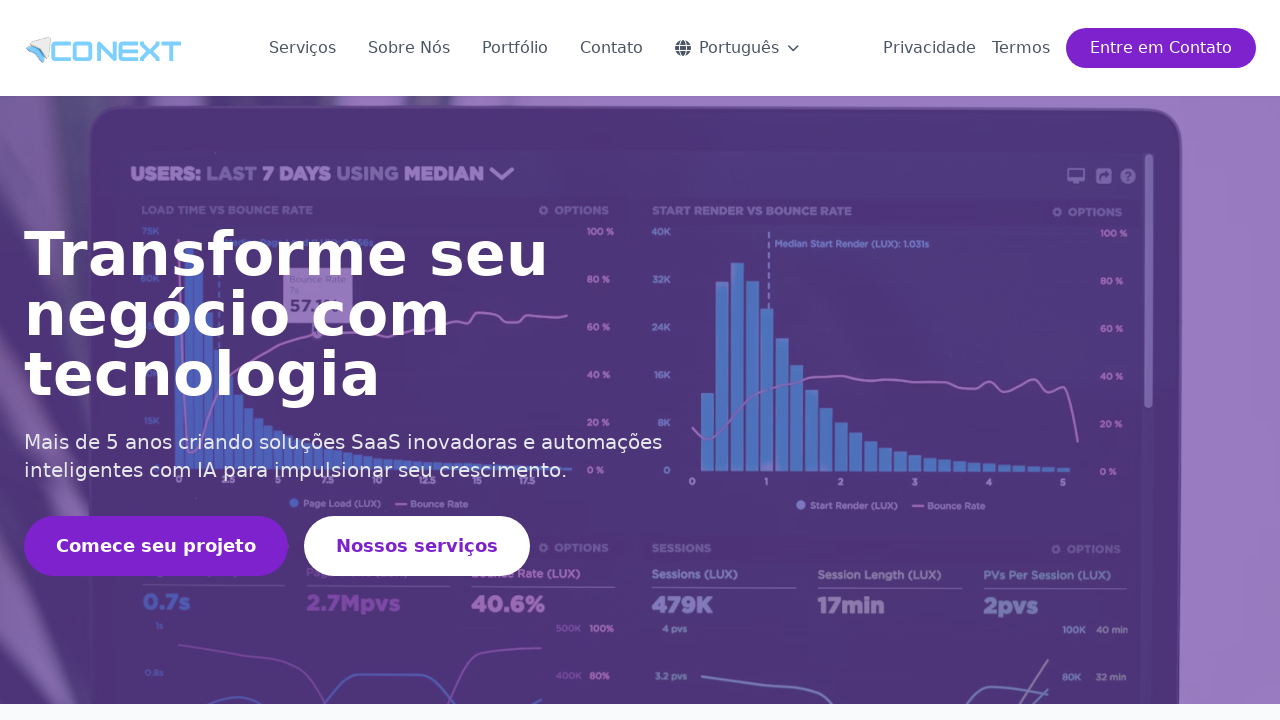

Waited 2000ms for dynamic content to render
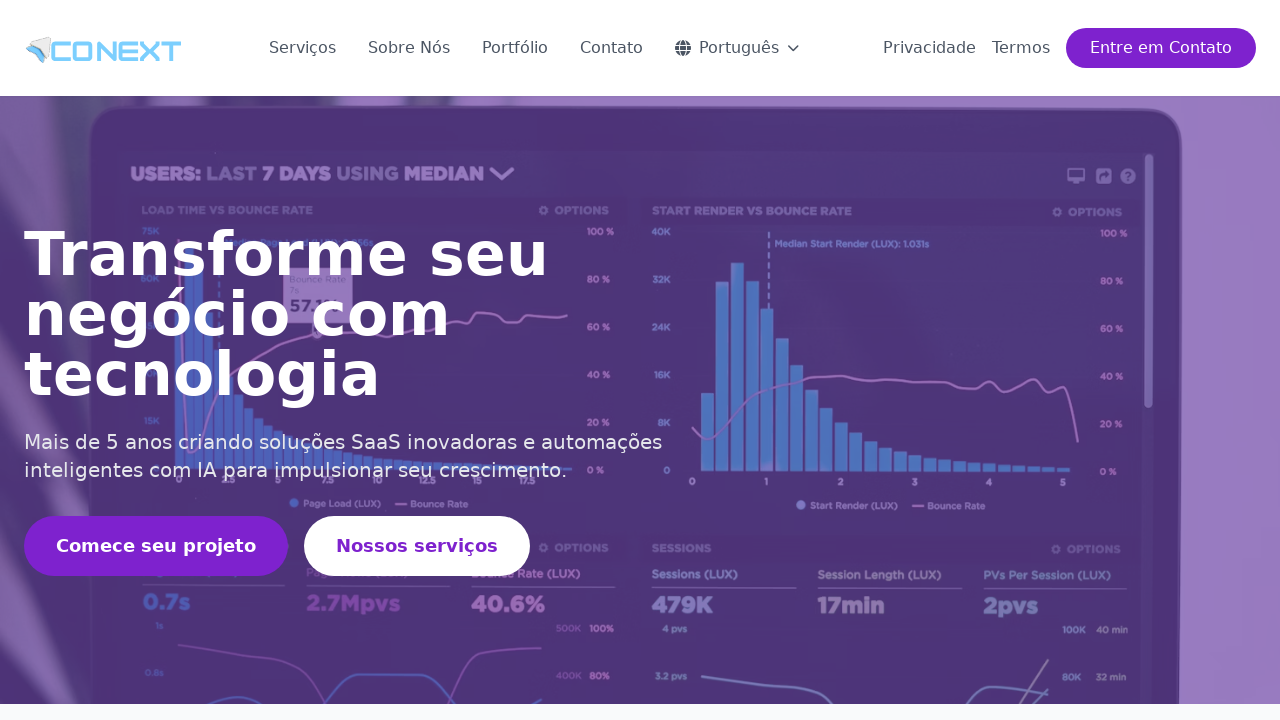

Body element found - page loaded successfully
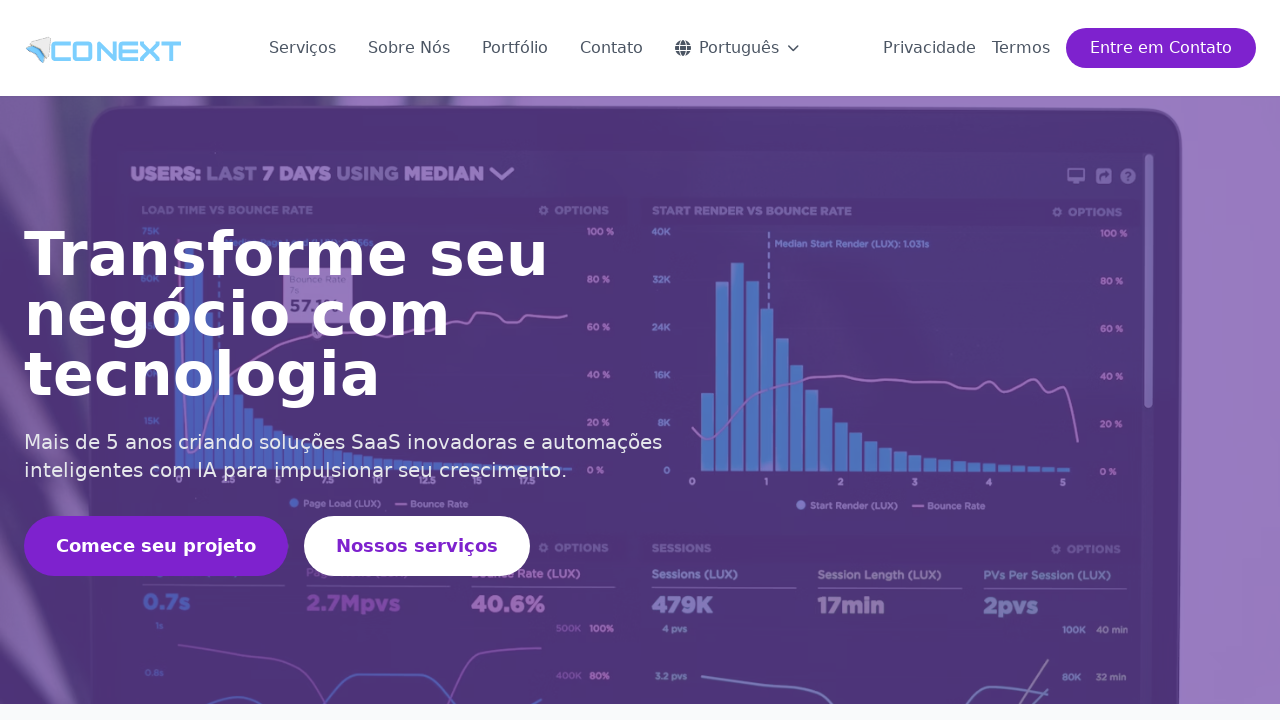

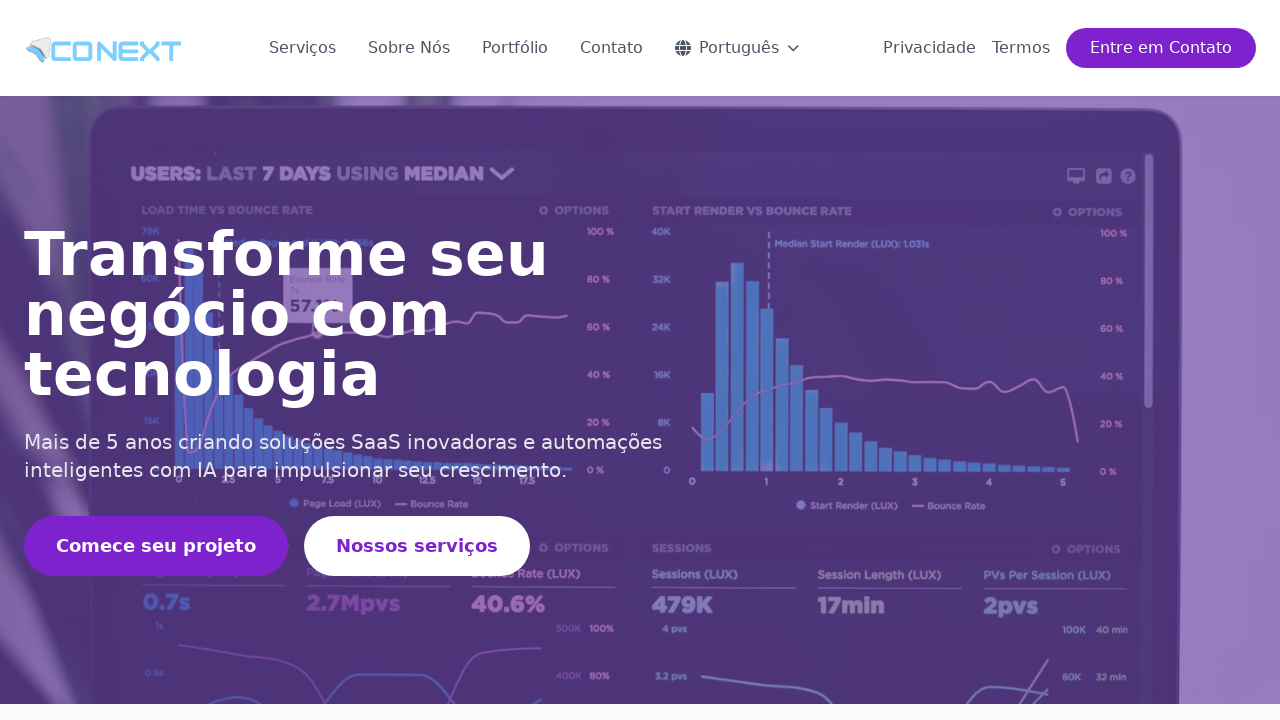